Navigates to a GitHub user's repositories page and verifies the page loads successfully.

Starting URL: https://github.com/brandedbranded?tab=repositories

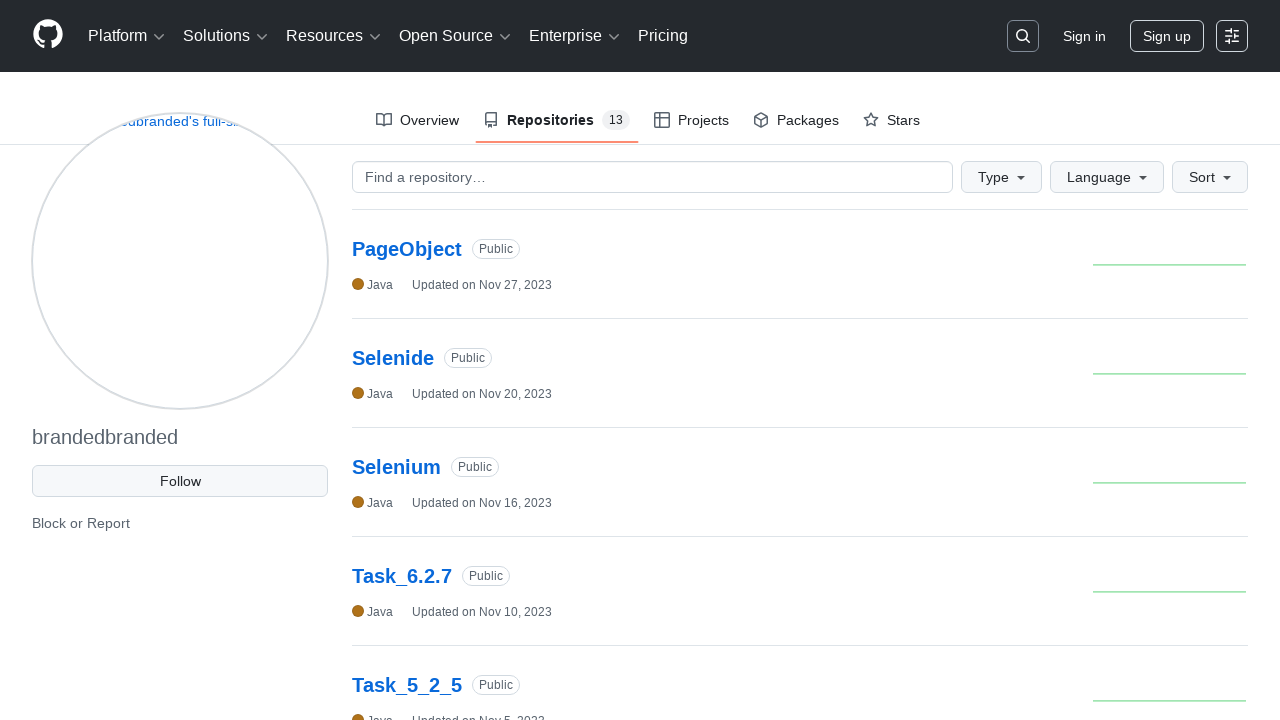

Navigated to GitHub user brandedbranded's repositories page
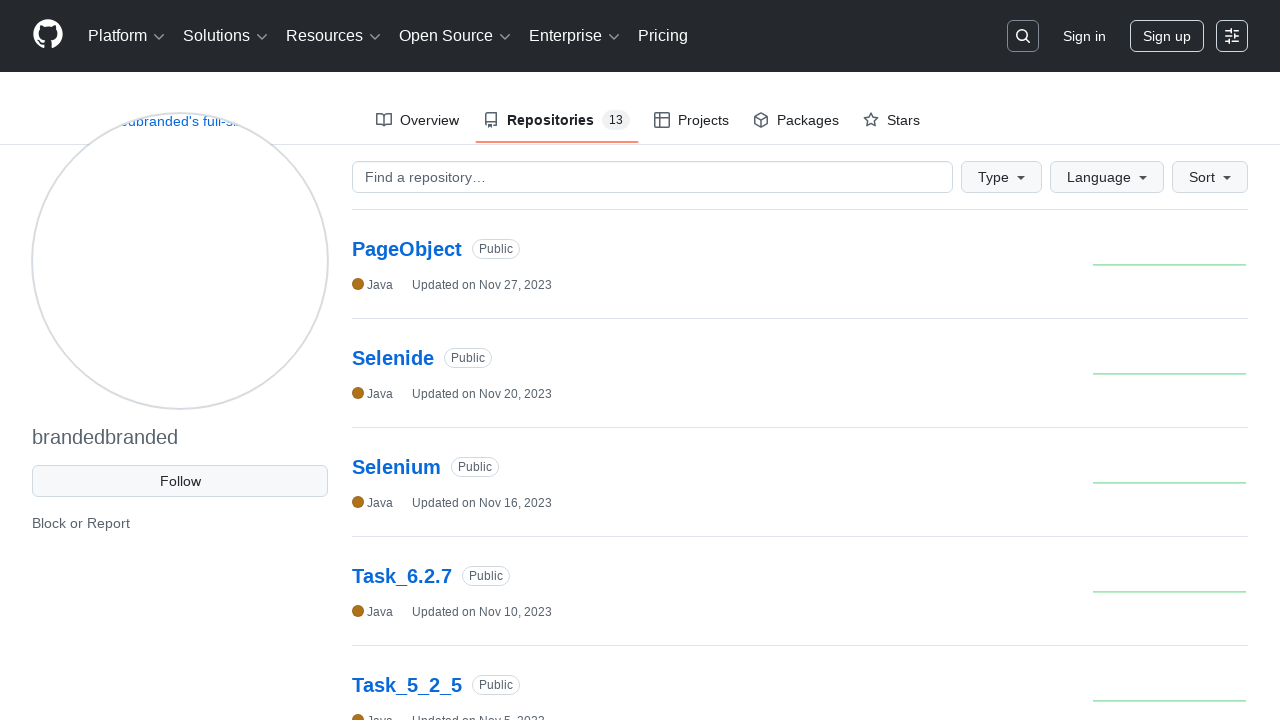

Repository list loaded successfully
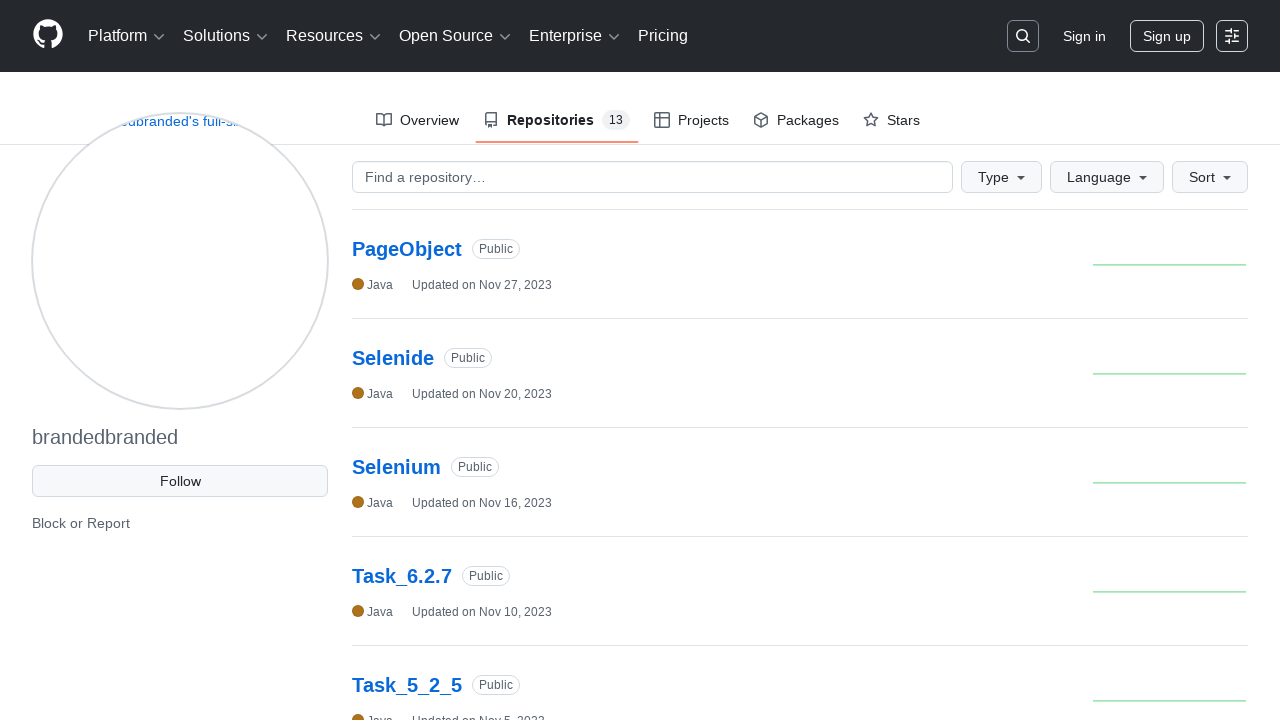

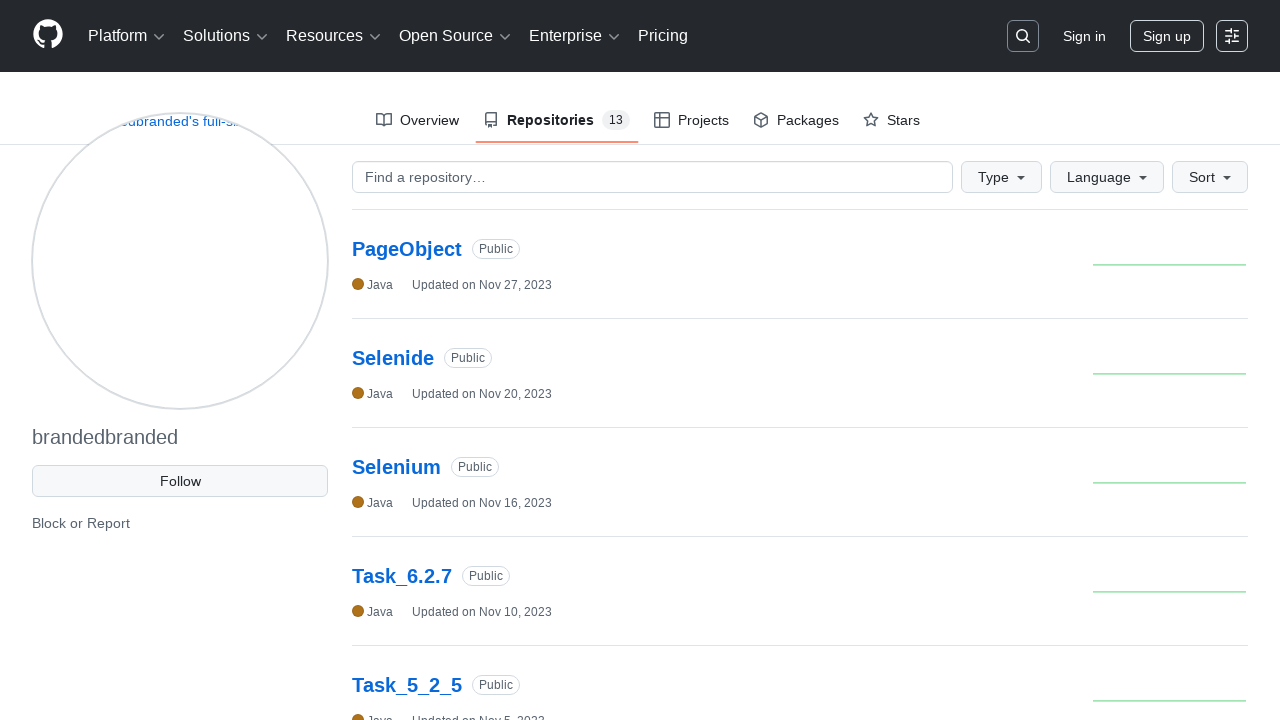